Tests a slow calculator by setting a delay, performing a calculation (7+8), and waiting for the result

Starting URL: https://bonigarcia.dev/selenium-webdriver-java/slow-calculator.html

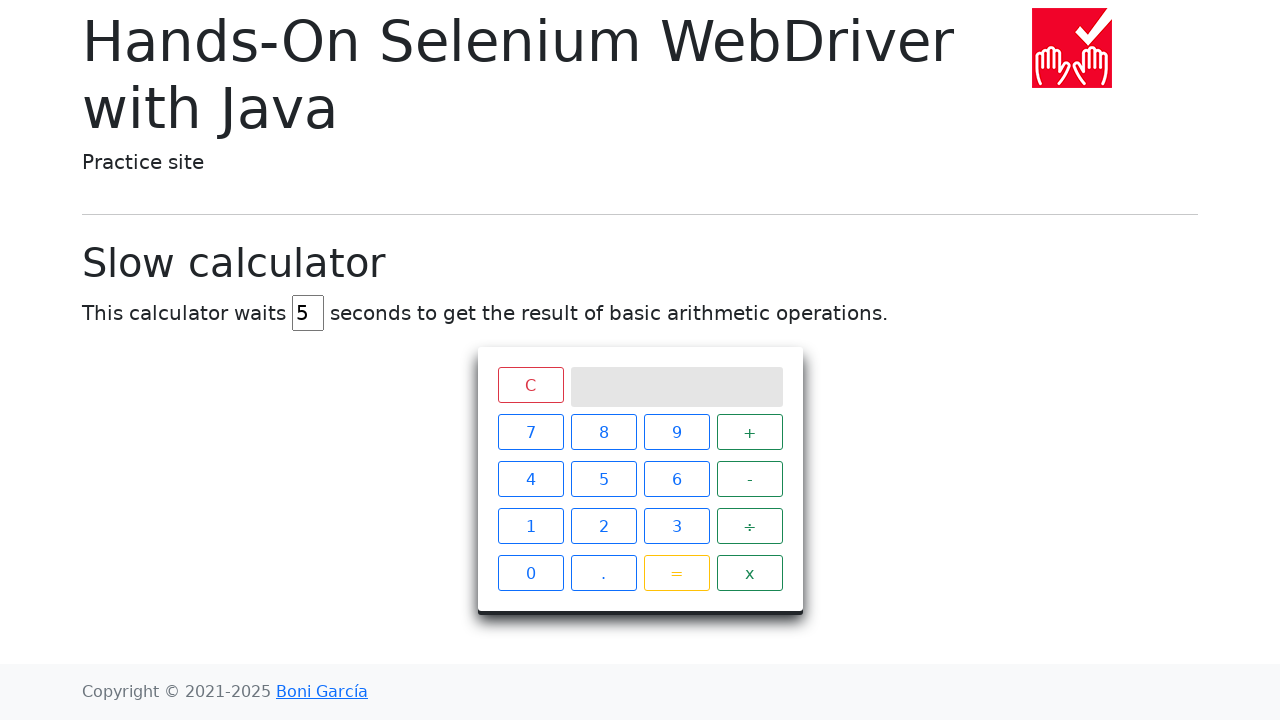

Located delay input field
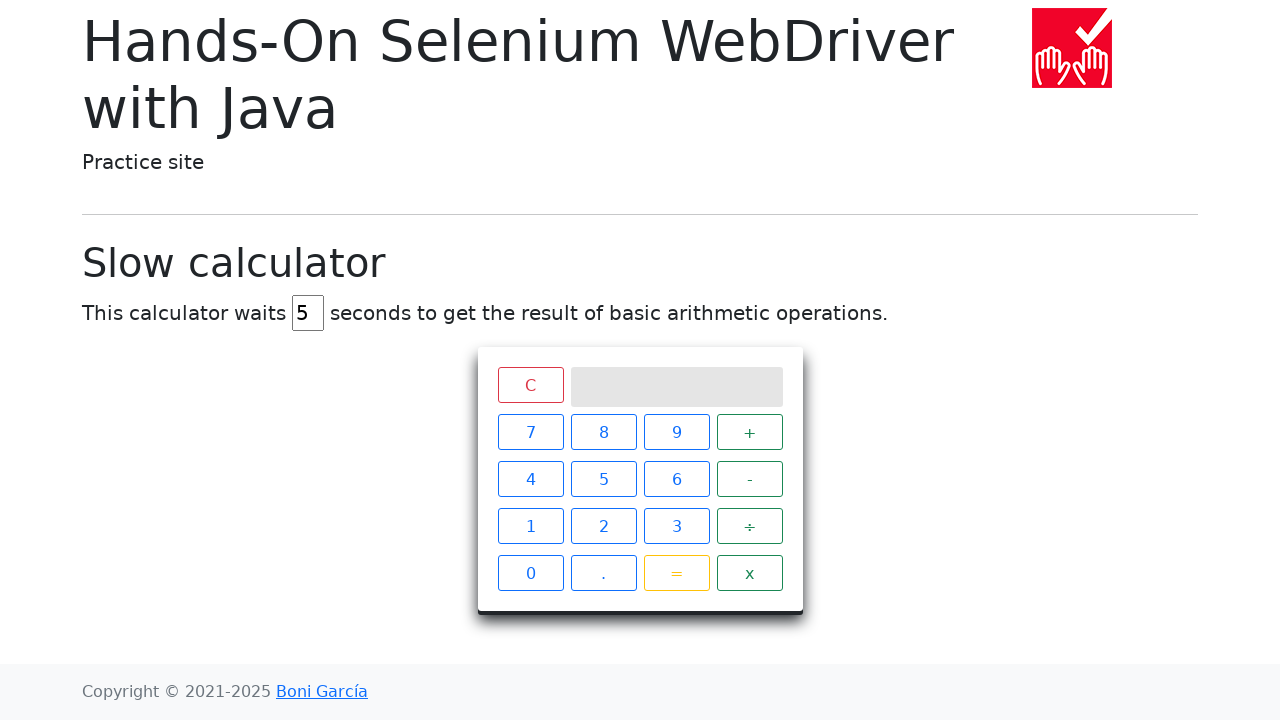

Cleared delay input field on #delay
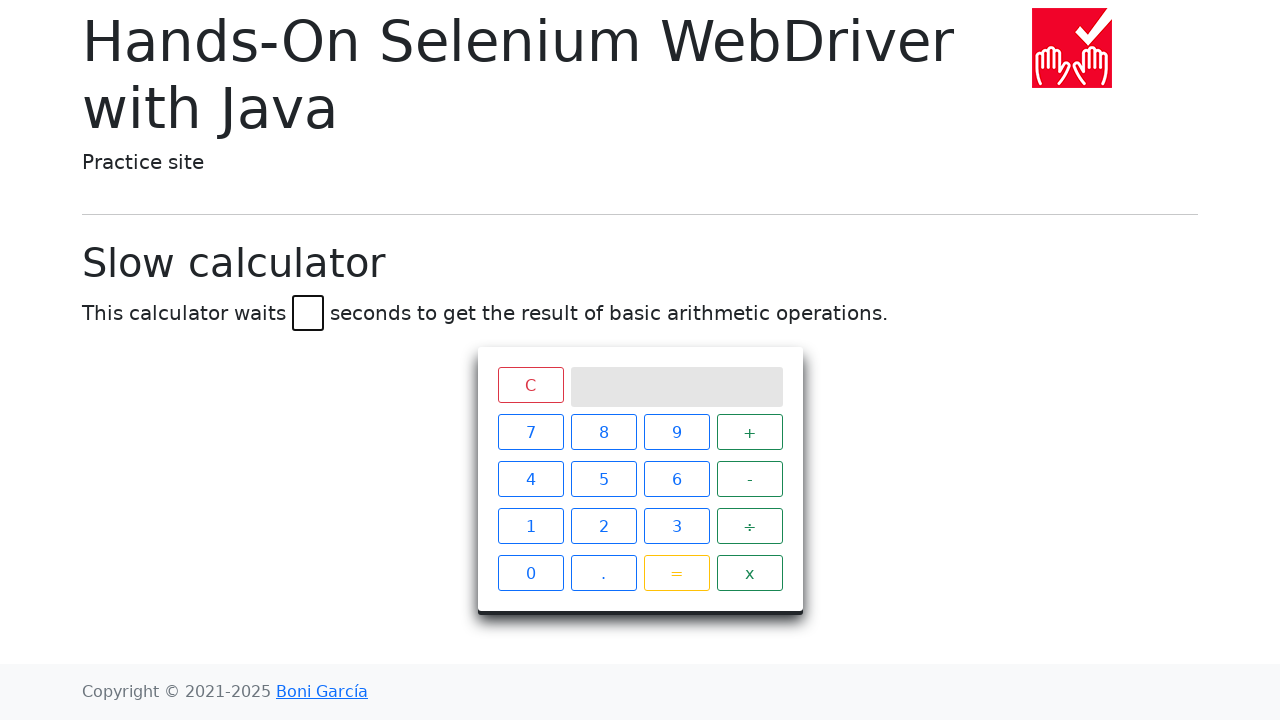

Filled delay input with '10' seconds on #delay
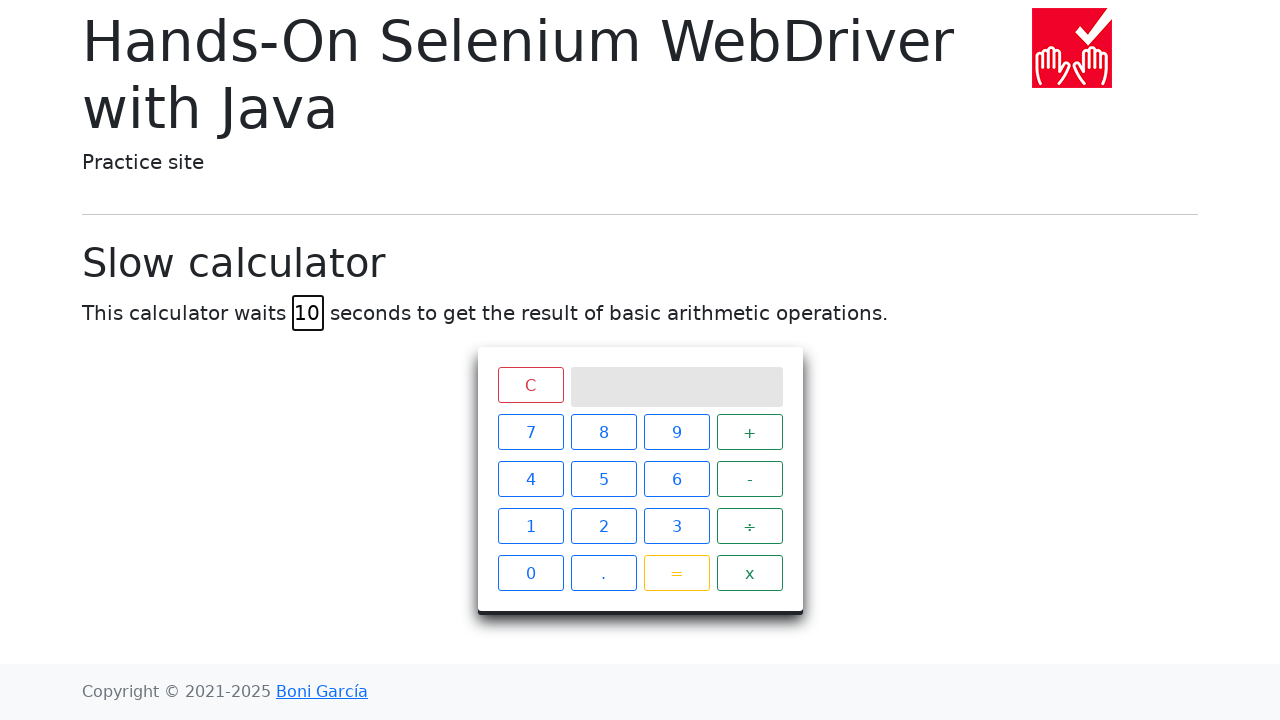

Clicked number '7' on calculator at (530, 432) on xpath=//span[text()='7']
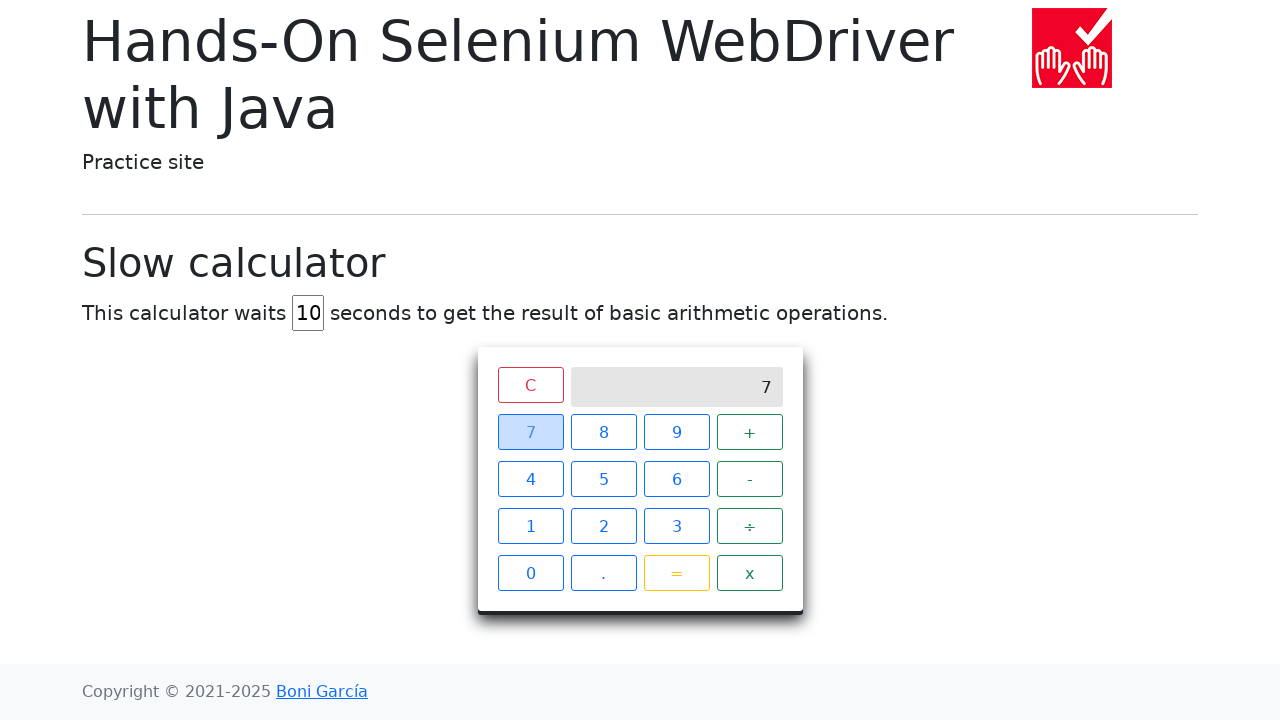

Clicked '+' operator on calculator at (750, 432) on xpath=//span[text()='+']
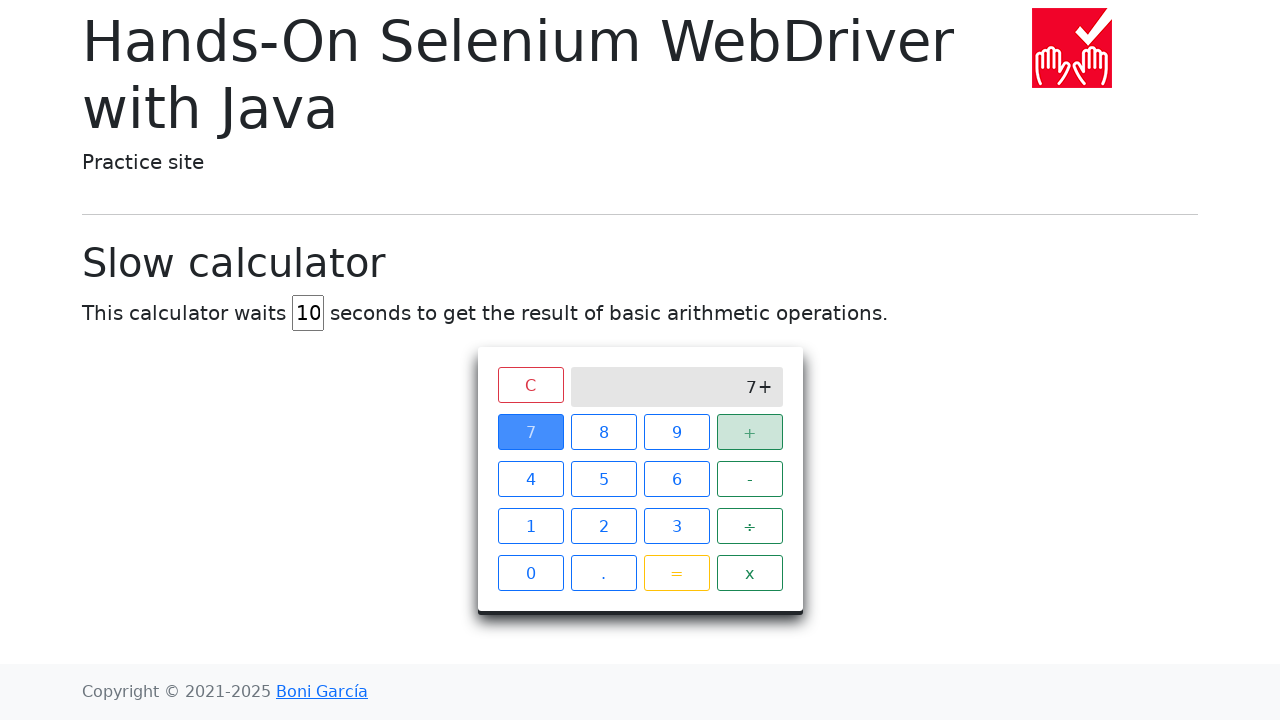

Clicked number '8' on calculator at (604, 432) on xpath=//span[text()='8']
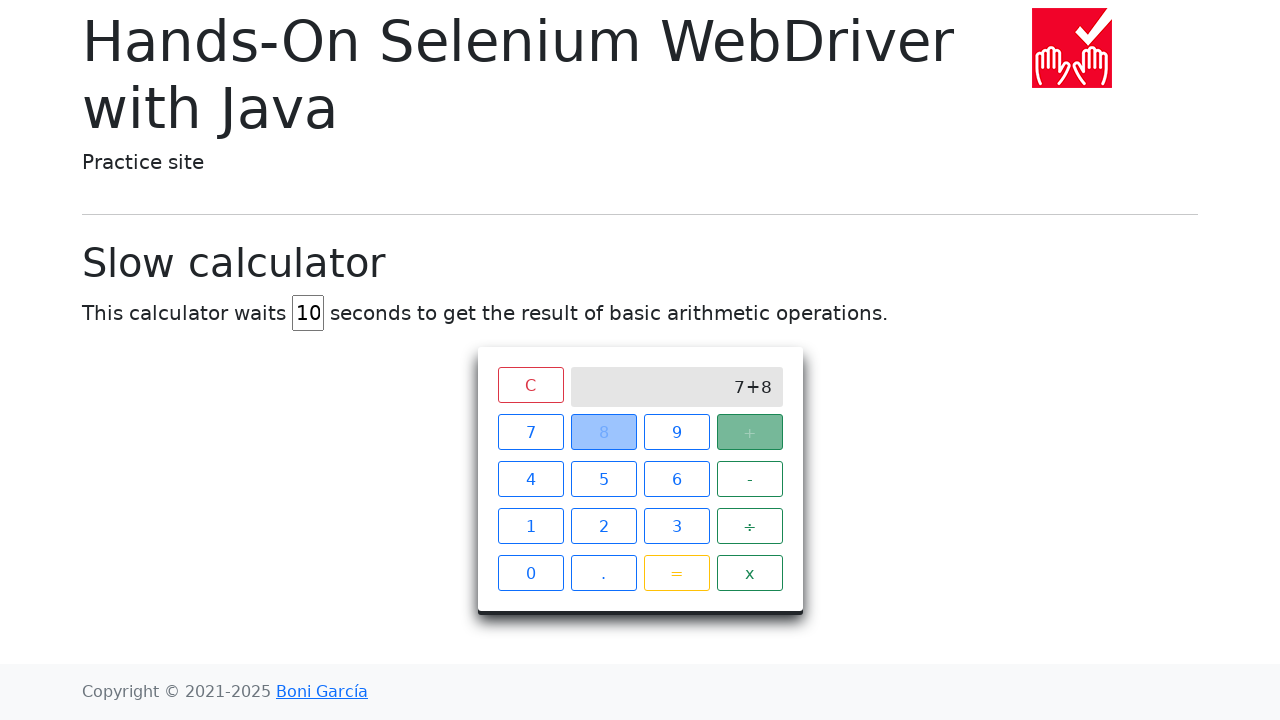

Waited 3 seconds before executing calculation
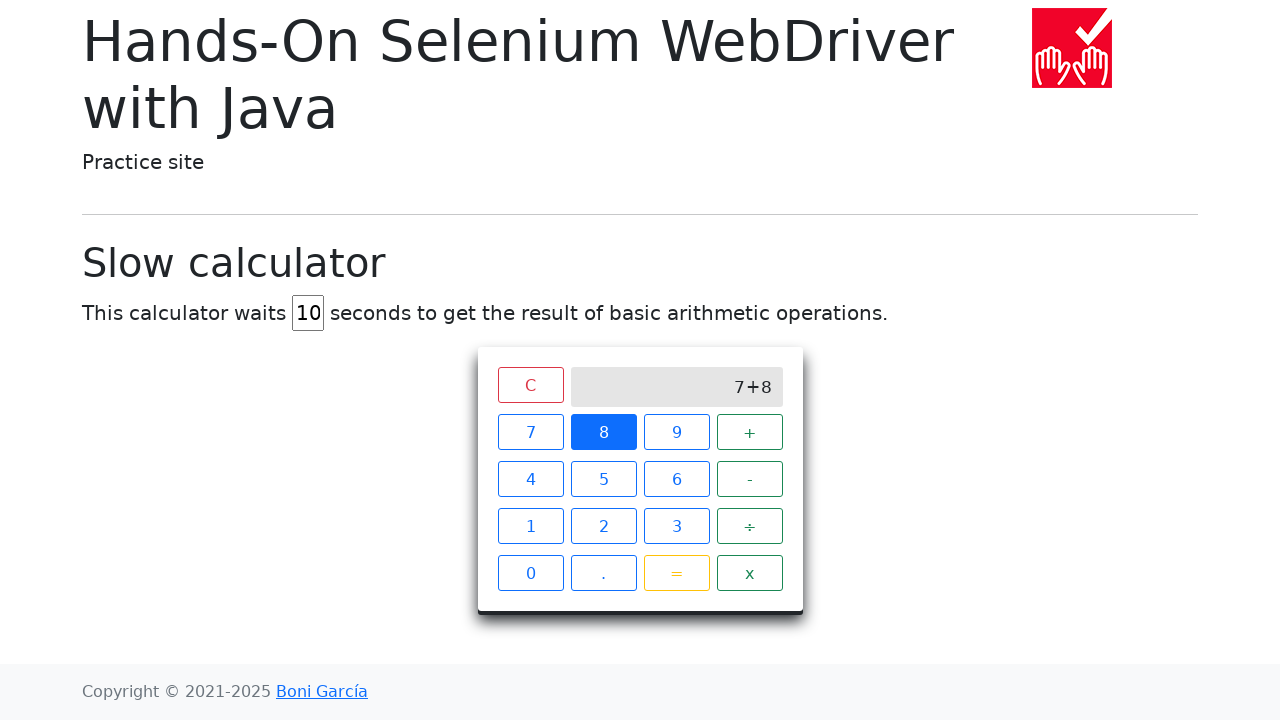

Clicked '=' to execute calculation at (676, 573) on xpath=//span[text()='=']
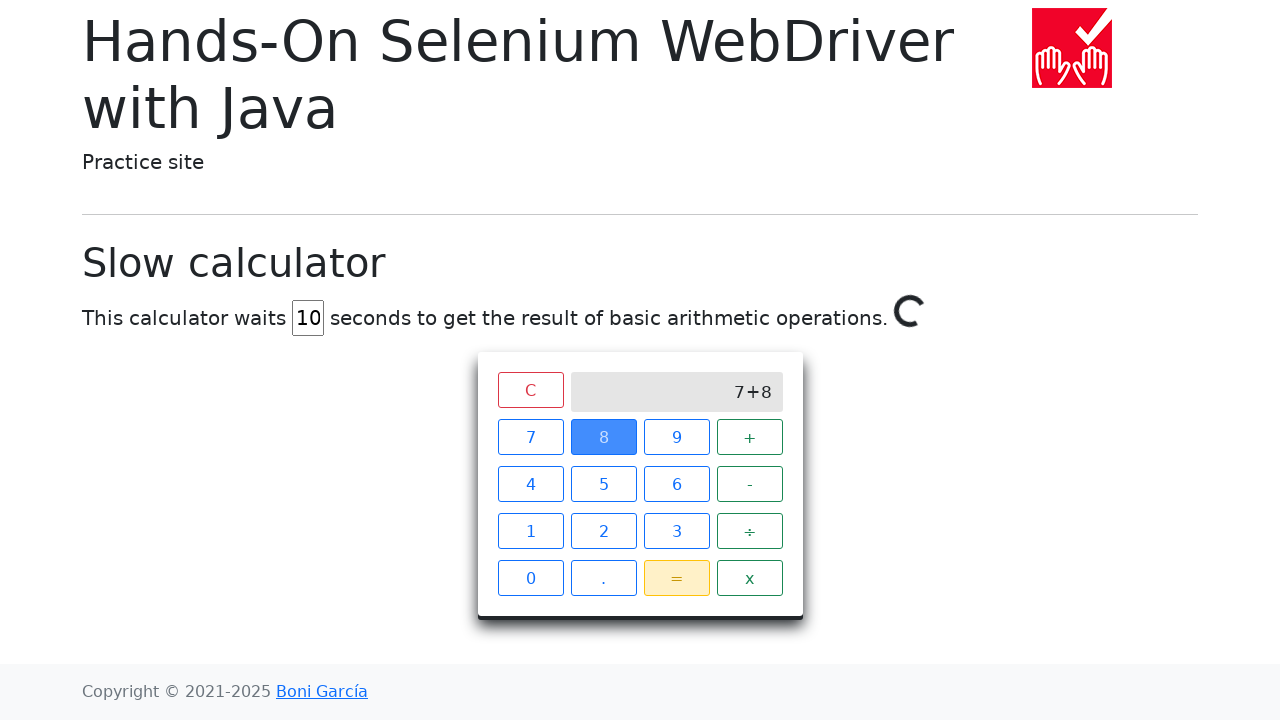

Waited for result '15' to appear on calculator screen
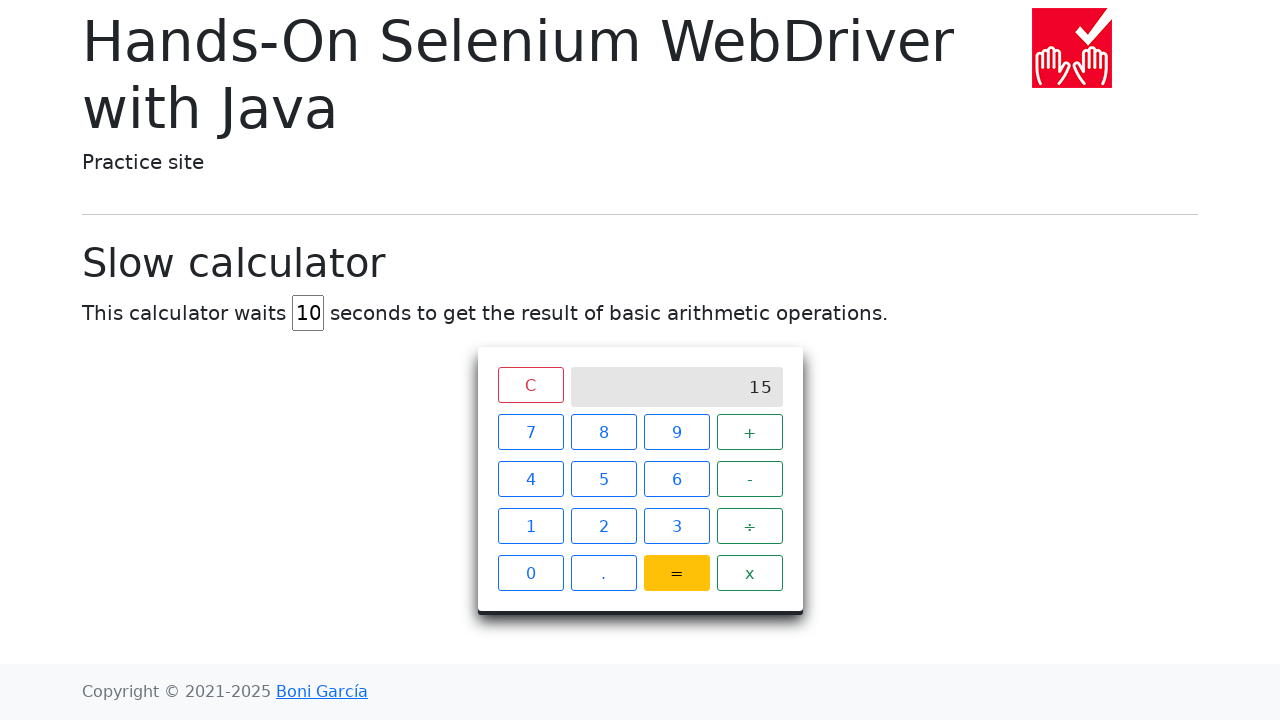

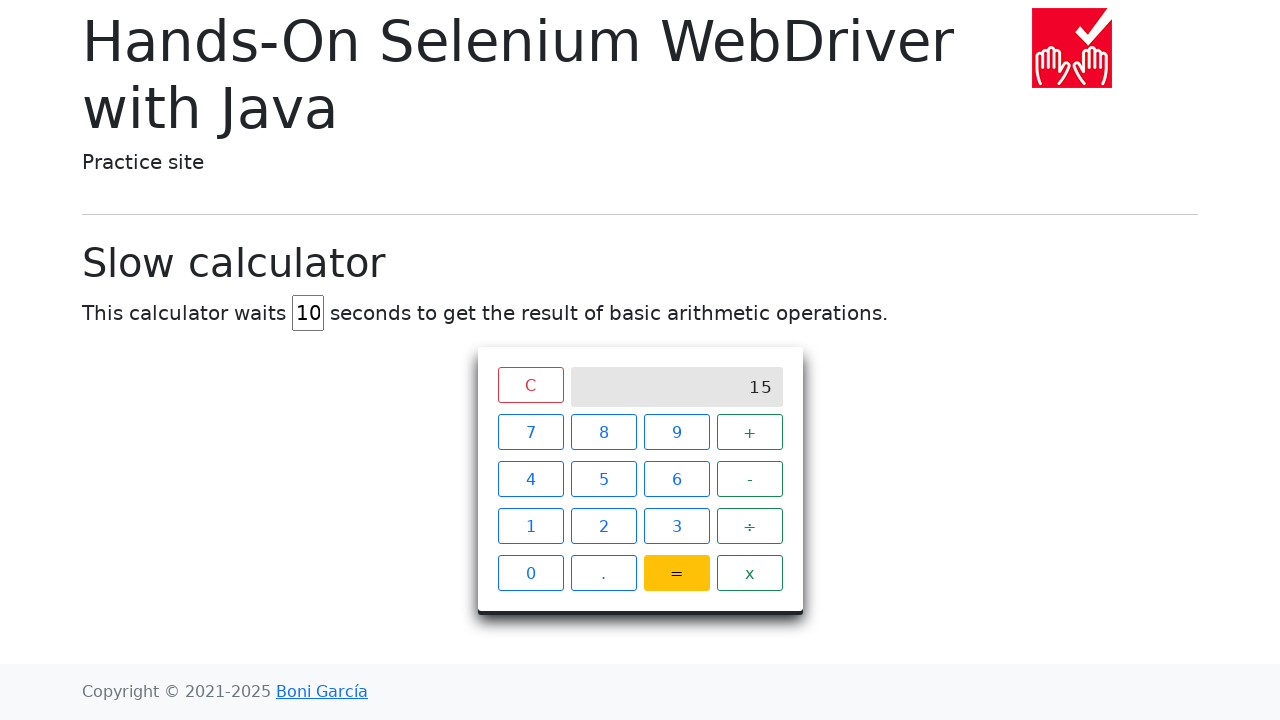